Tests a practice form by filling out personal information fields including name, email, gender, phone number, date of birth, subjects, and address

Starting URL: https://demoqa.com/automation-practice-form

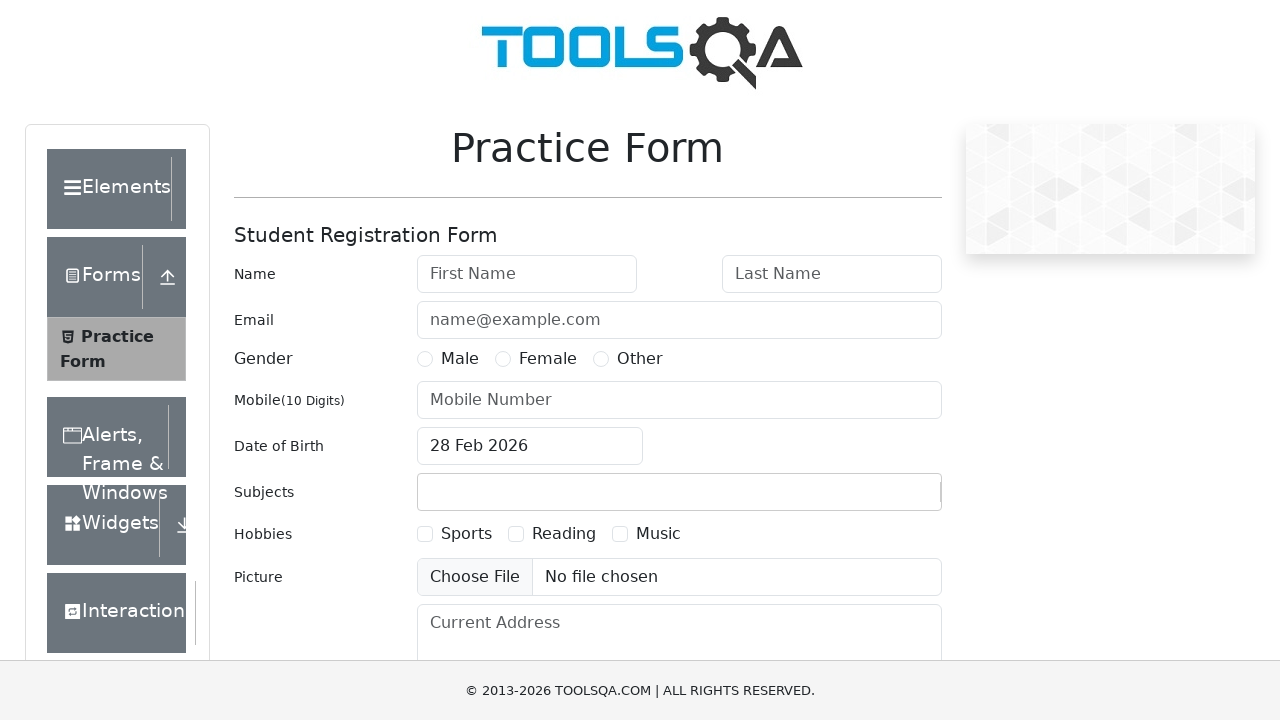

Filled first name field with 'John' on #firstName
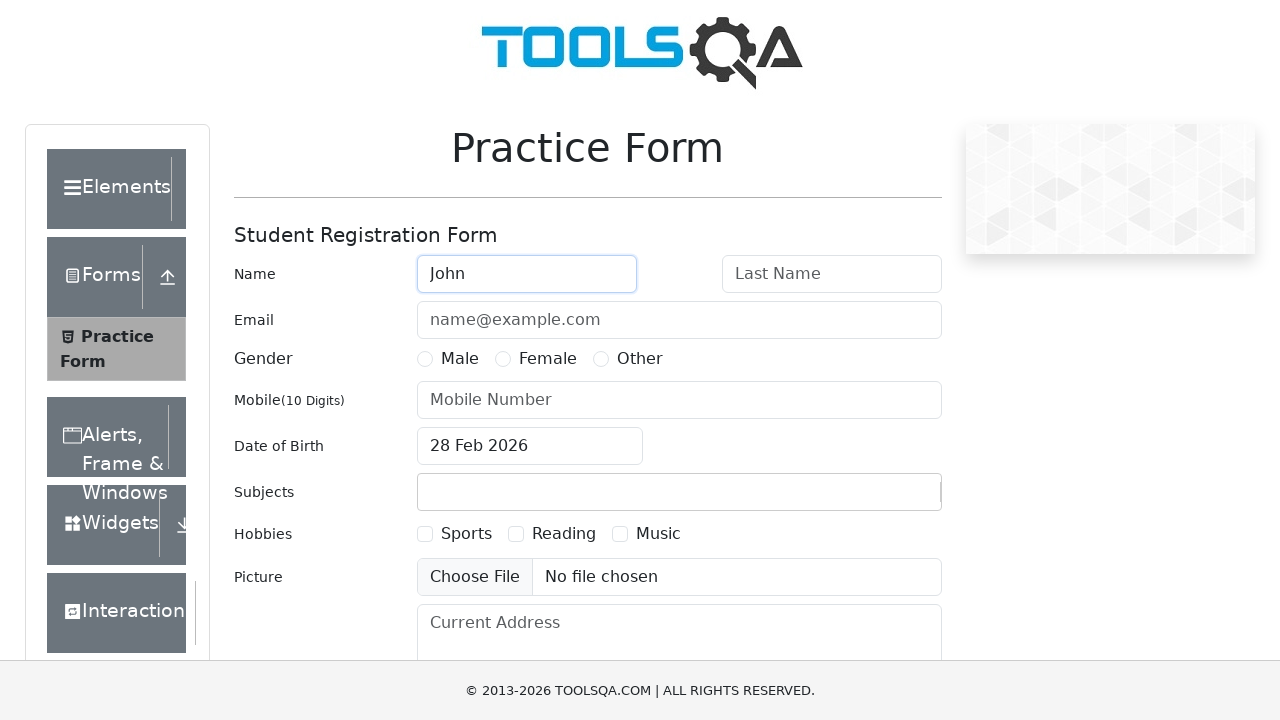

Filled last name field with 'Doe' on #lastName
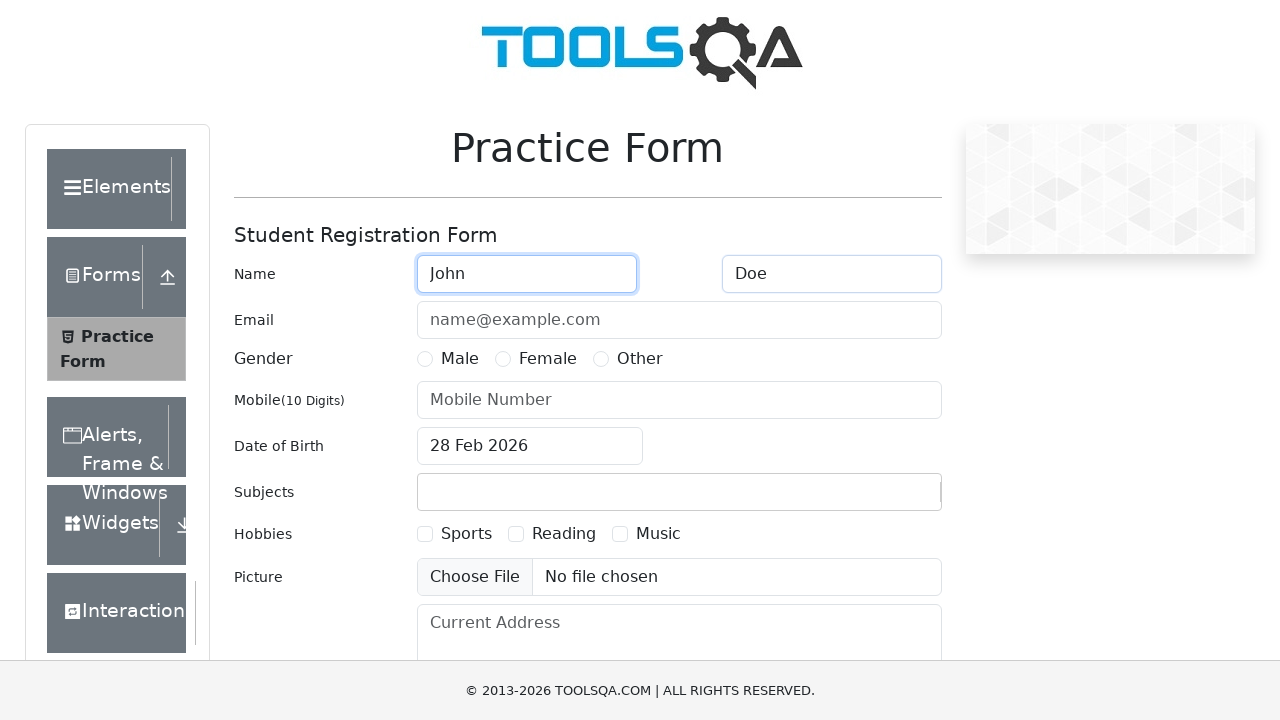

Filled email field with 'johndoe@gmail.com' on #userEmail
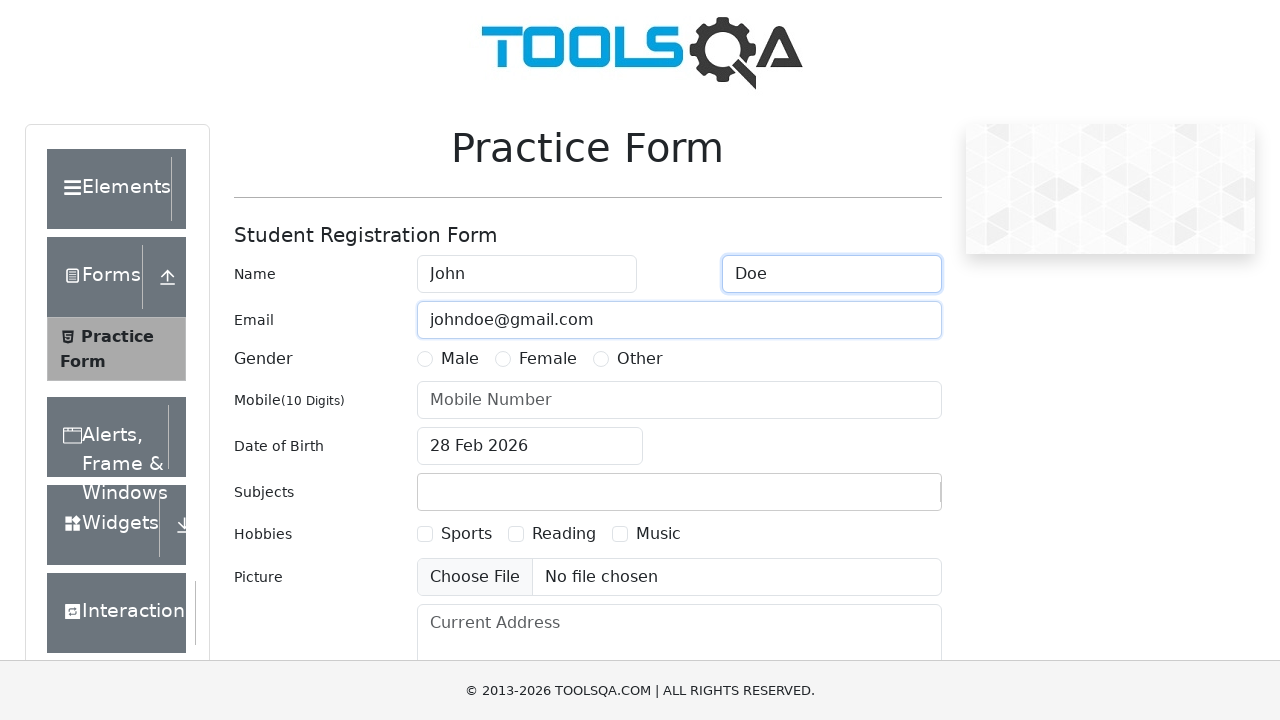

Selected Male gender option at (460, 359) on label[for='gender-radio-1']
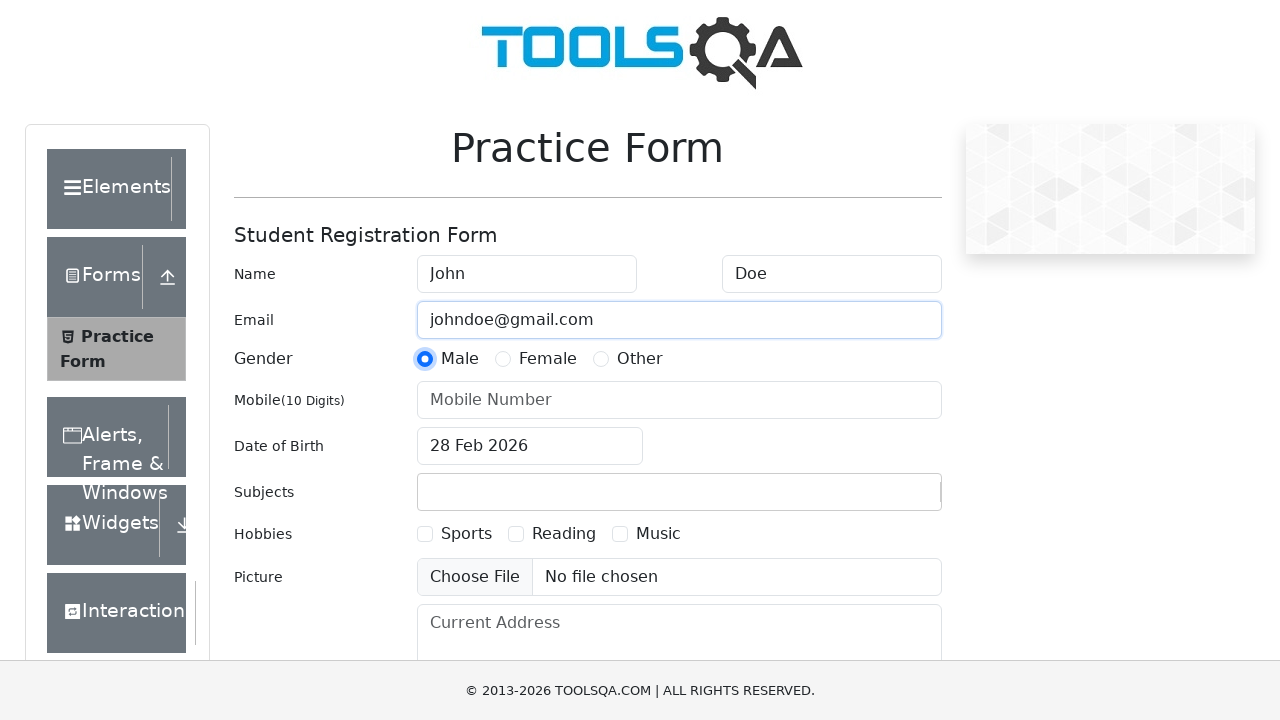

Filled mobile number field with '9338447290' on #userNumber
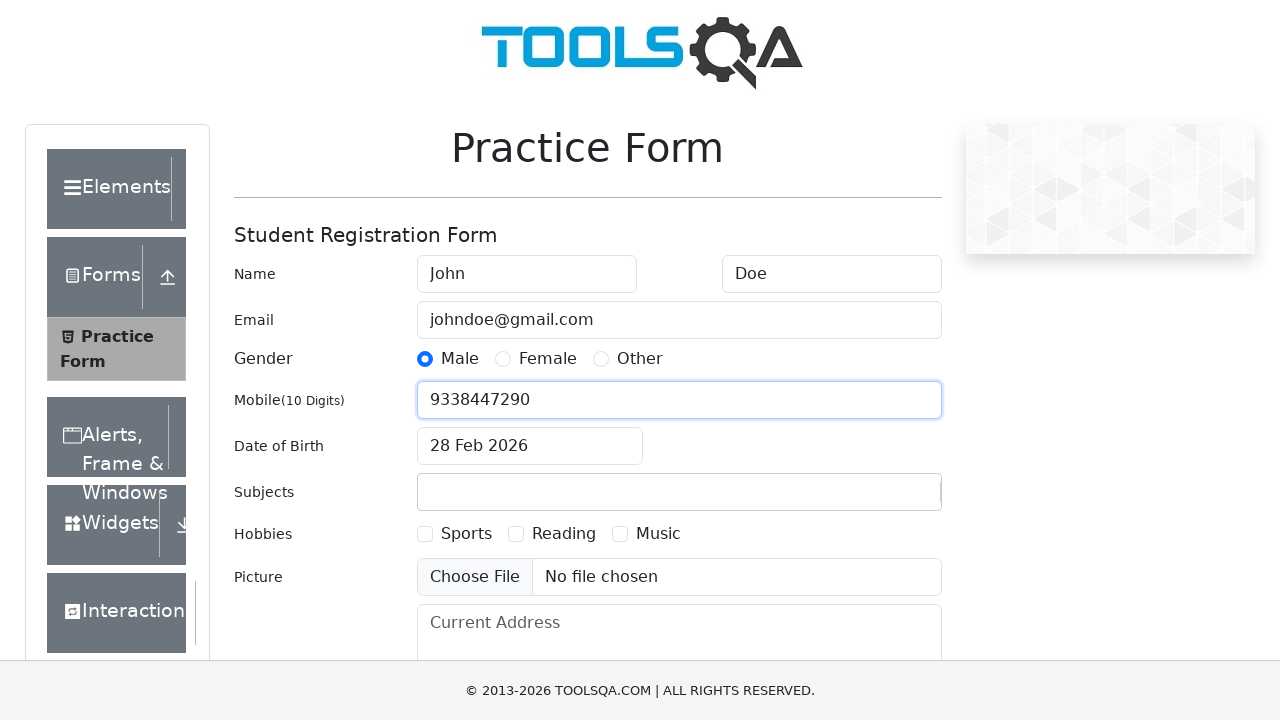

Clicked date of birth field to open date picker at (530, 446) on #dateOfBirthInput
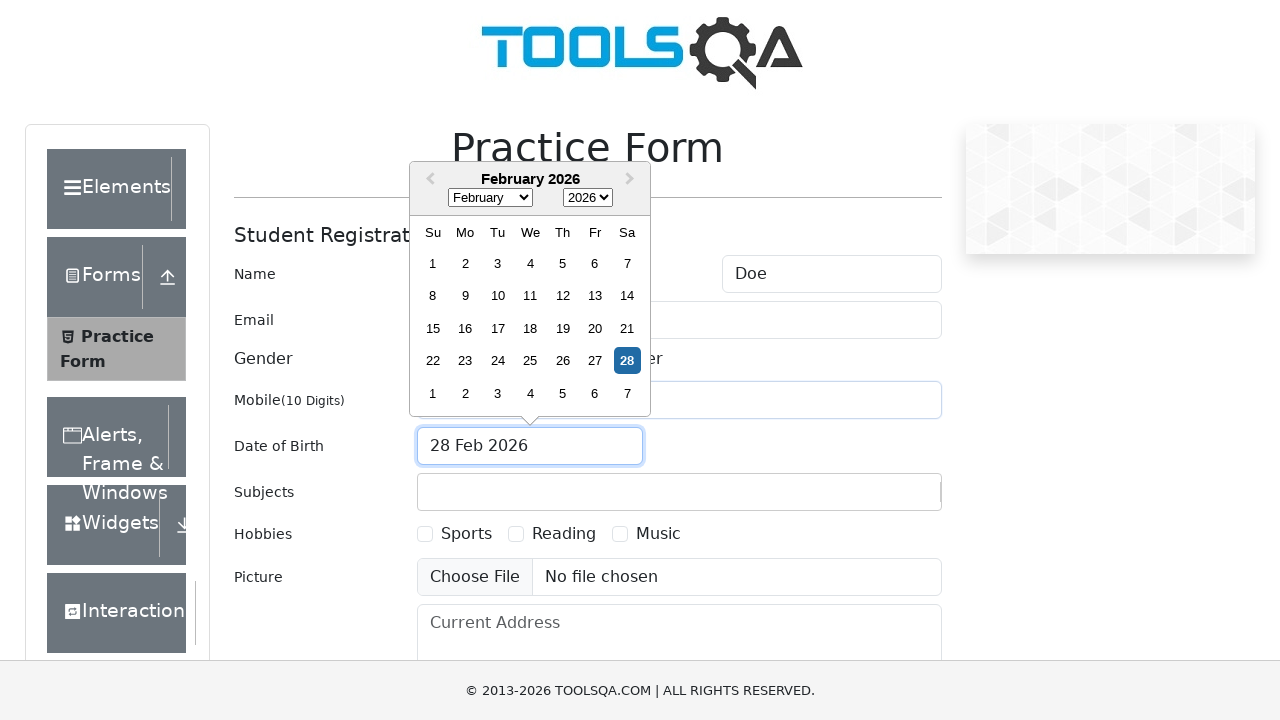

Selected July as the birth month on select.react-datepicker__month-select
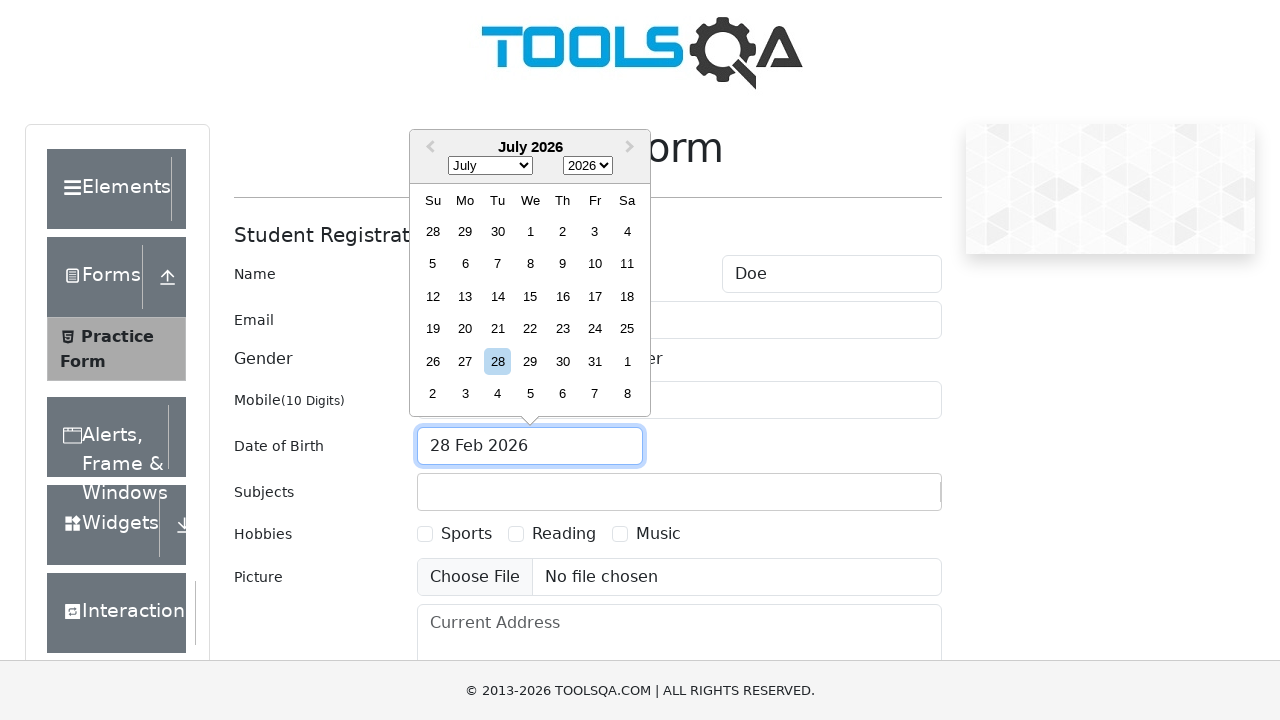

Selected 1998 as the birth year on select.react-datepicker__year-select
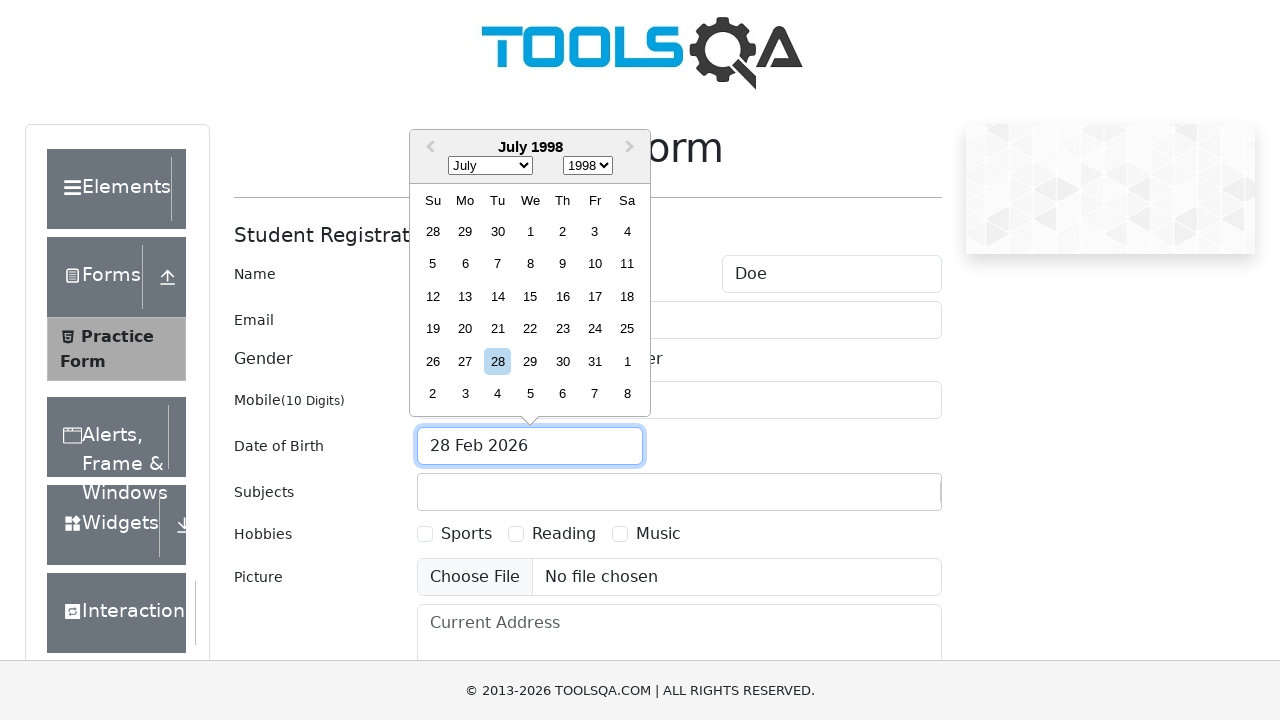

Selected day 5 for date of birth at (433, 264) on div.react-datepicker__day--005:not(.react-datepicker__day--outside-month)
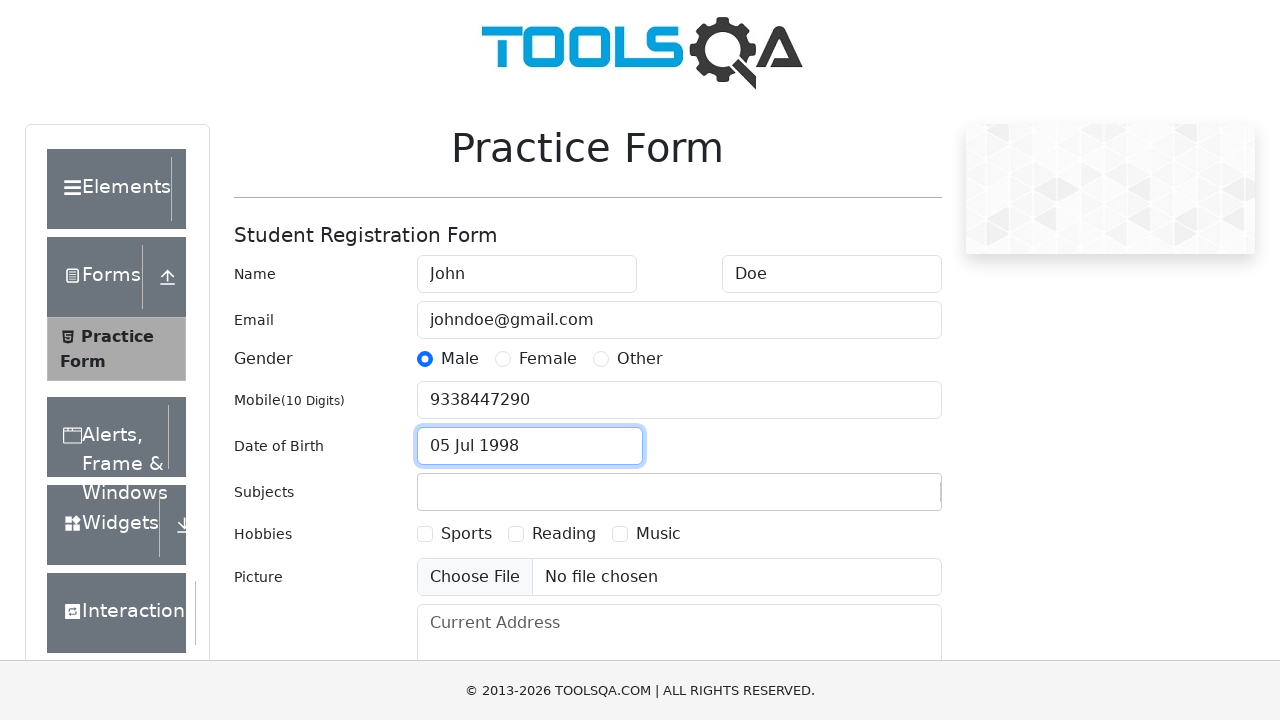

Filled subjects field with 'Maths' on #subjectsInput
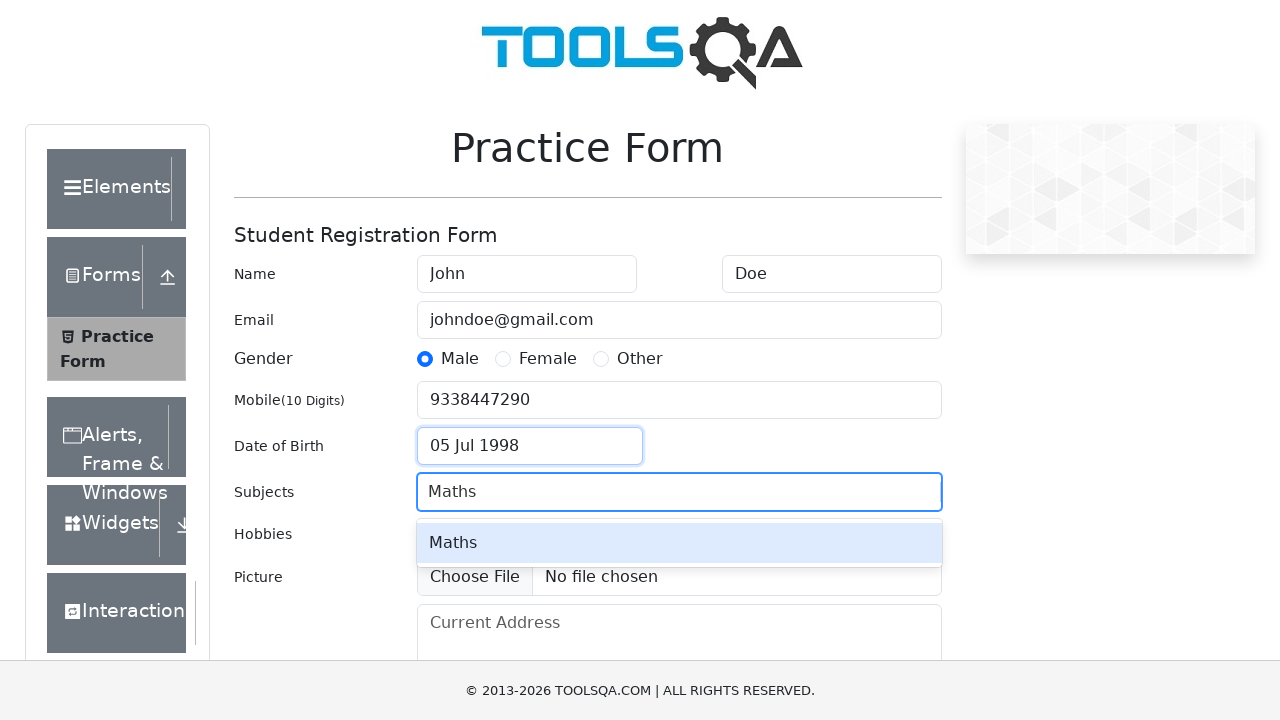

Pressed Enter to add 'Maths' subject on #subjectsInput
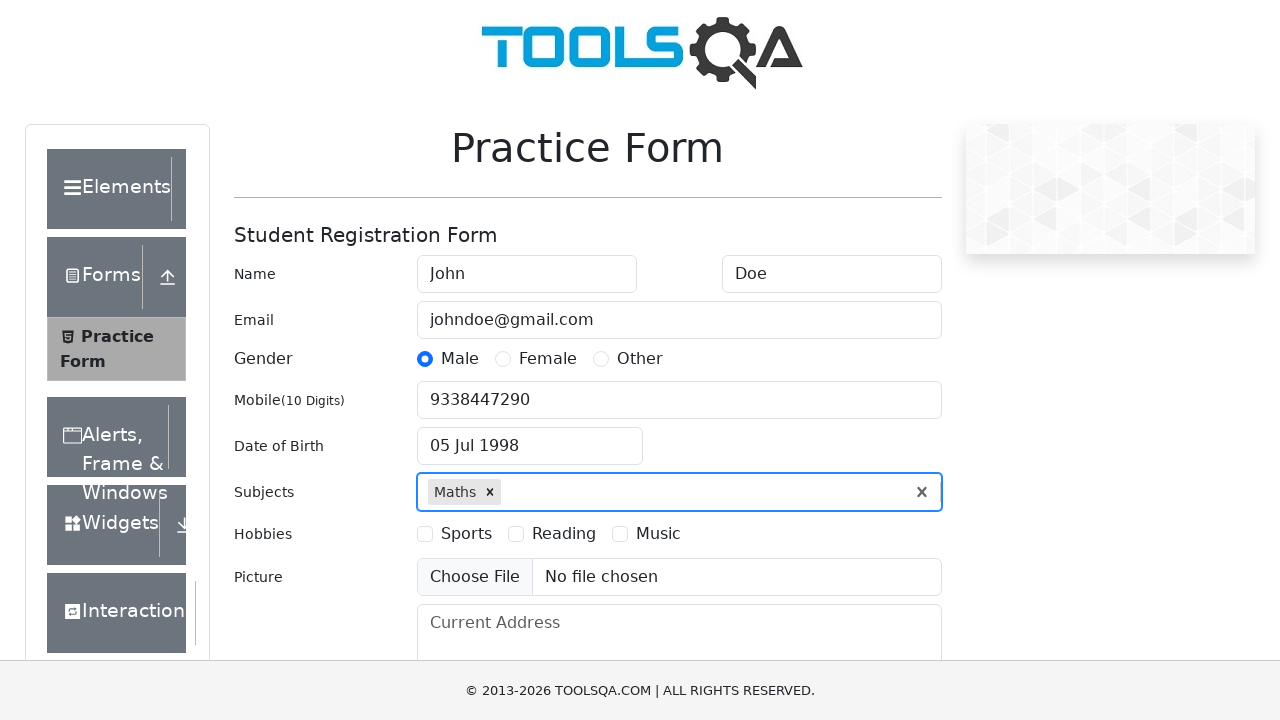

Filled subjects field with 'Chemistry' on #subjectsInput
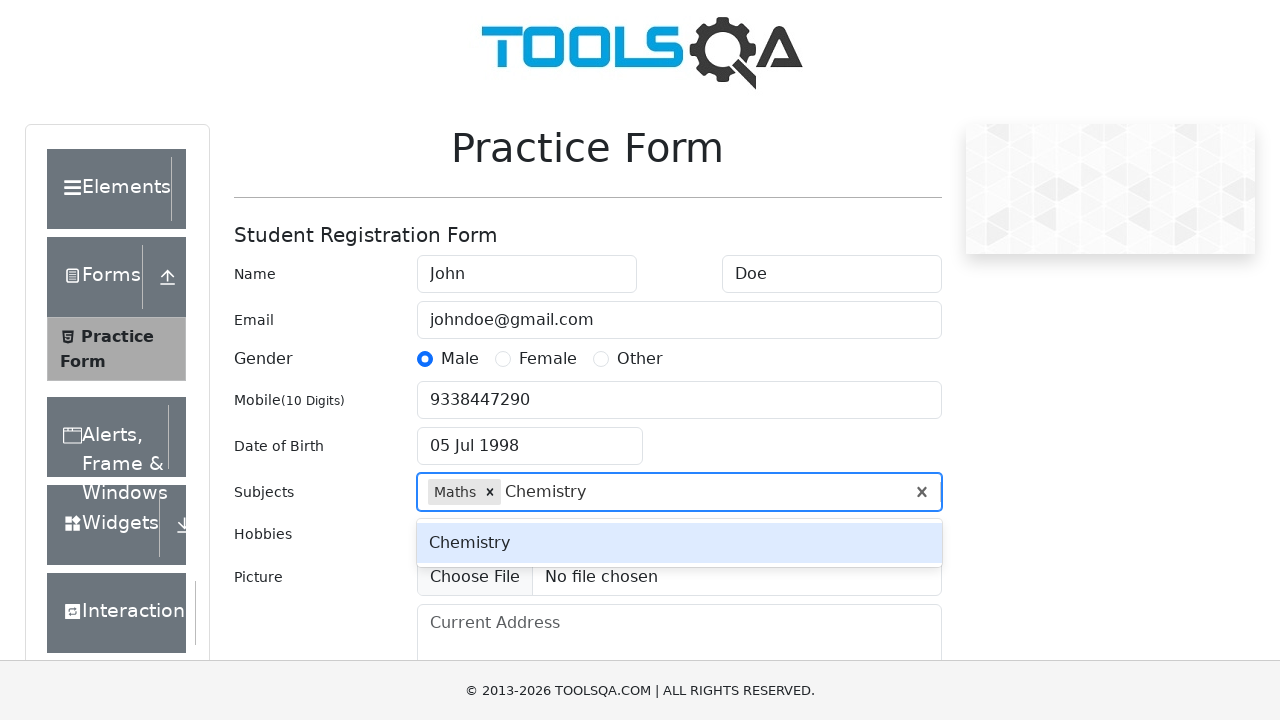

Pressed Enter to add 'Chemistry' subject on #subjectsInput
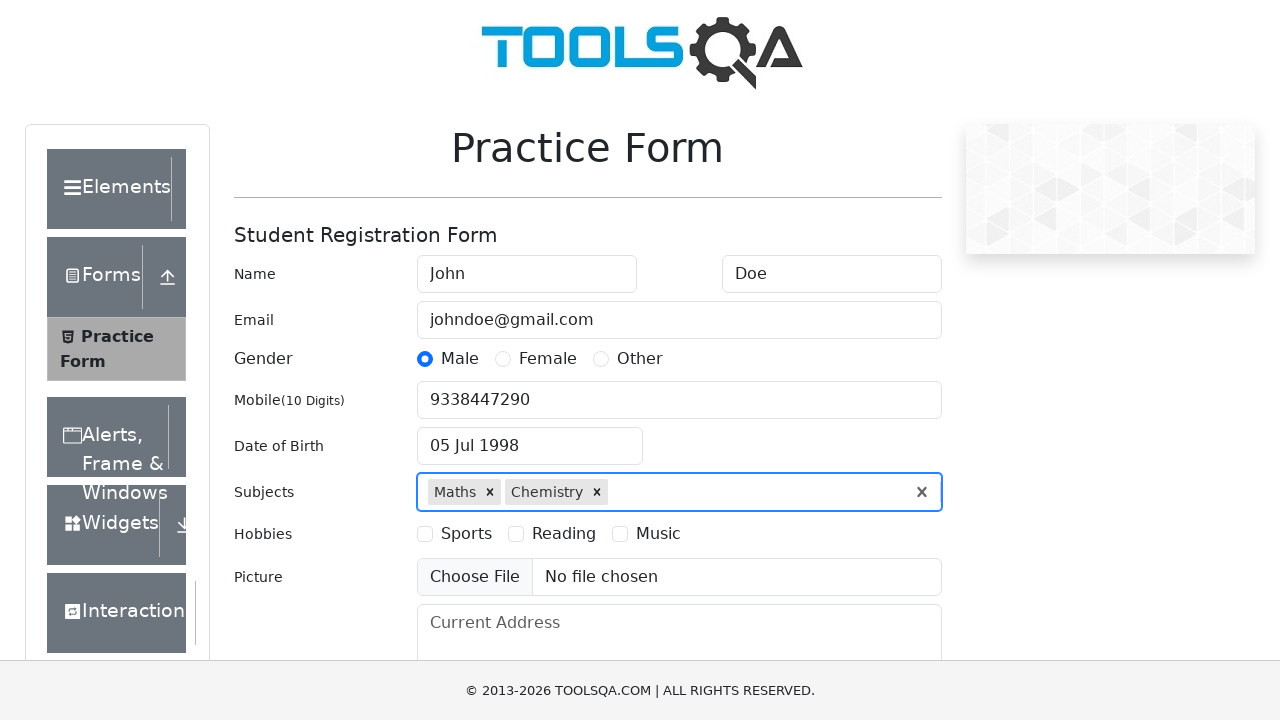

Filled current address field with '123 Street, City, Country' on #currentAddress
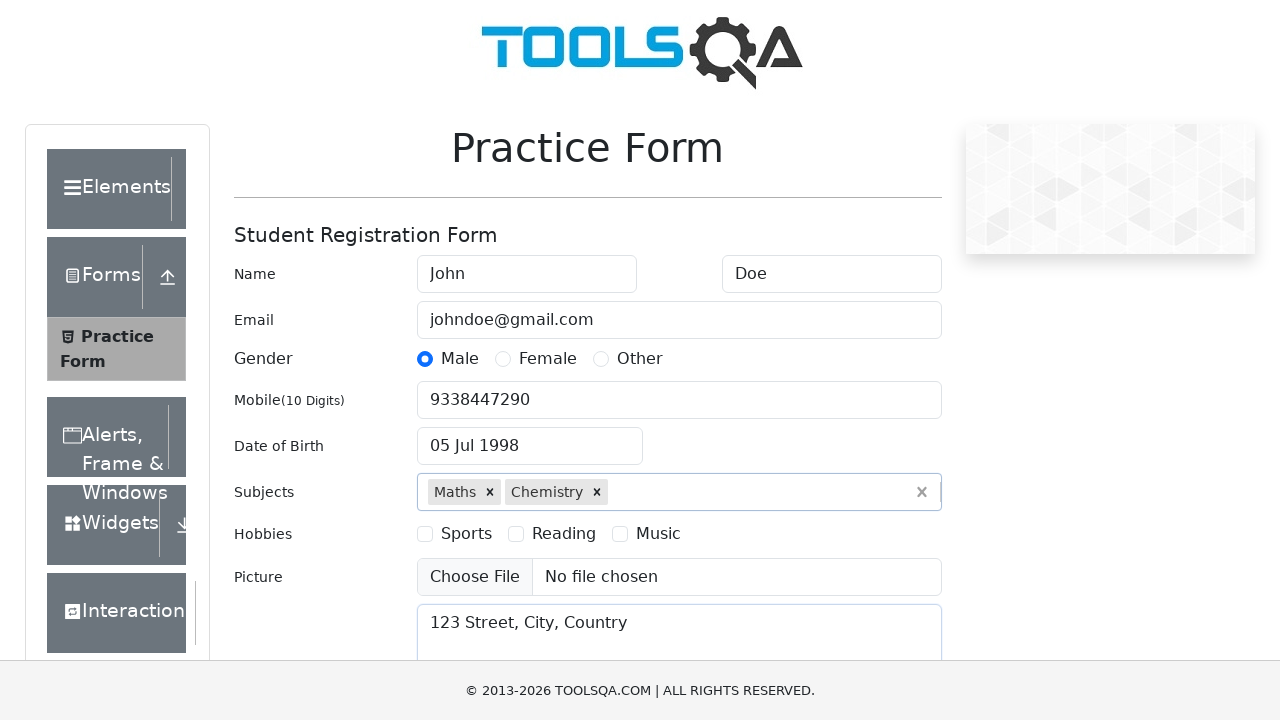

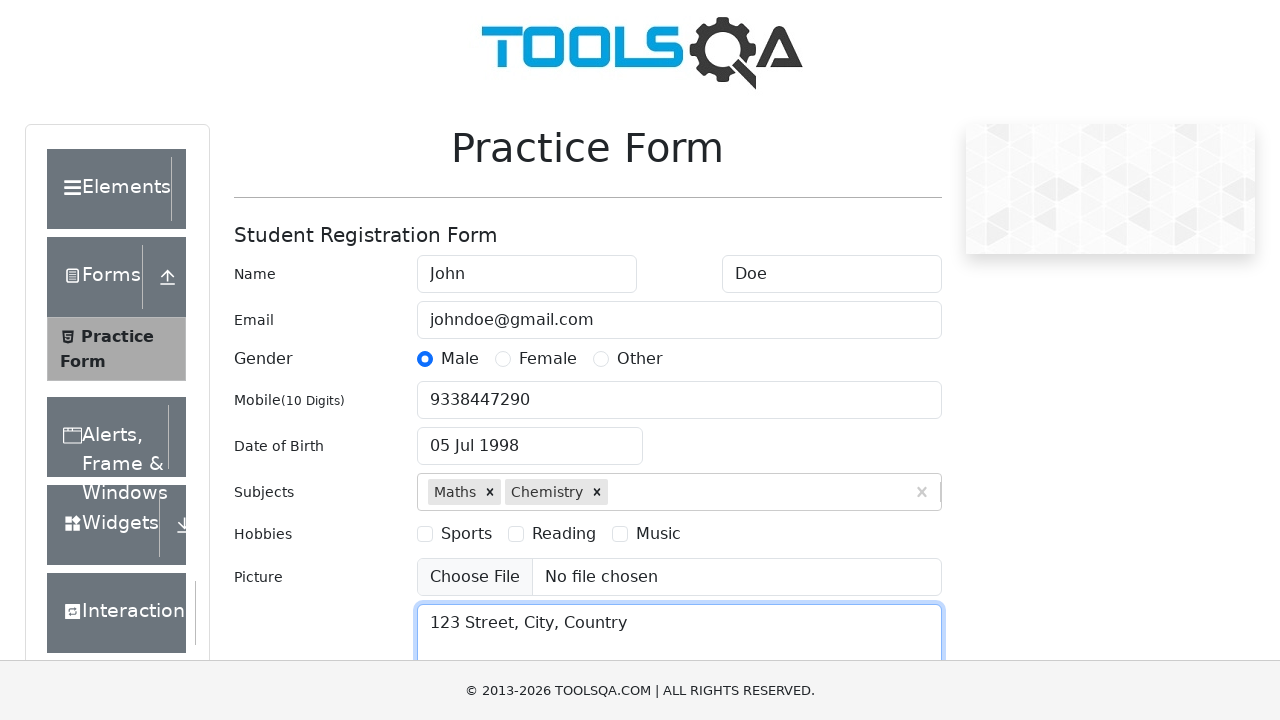